Tests dynamic controls functionality by toggling a text input field to enable it, then typing text into the enabled field

Starting URL: https://training-support.net/webelements/dynamic-controls

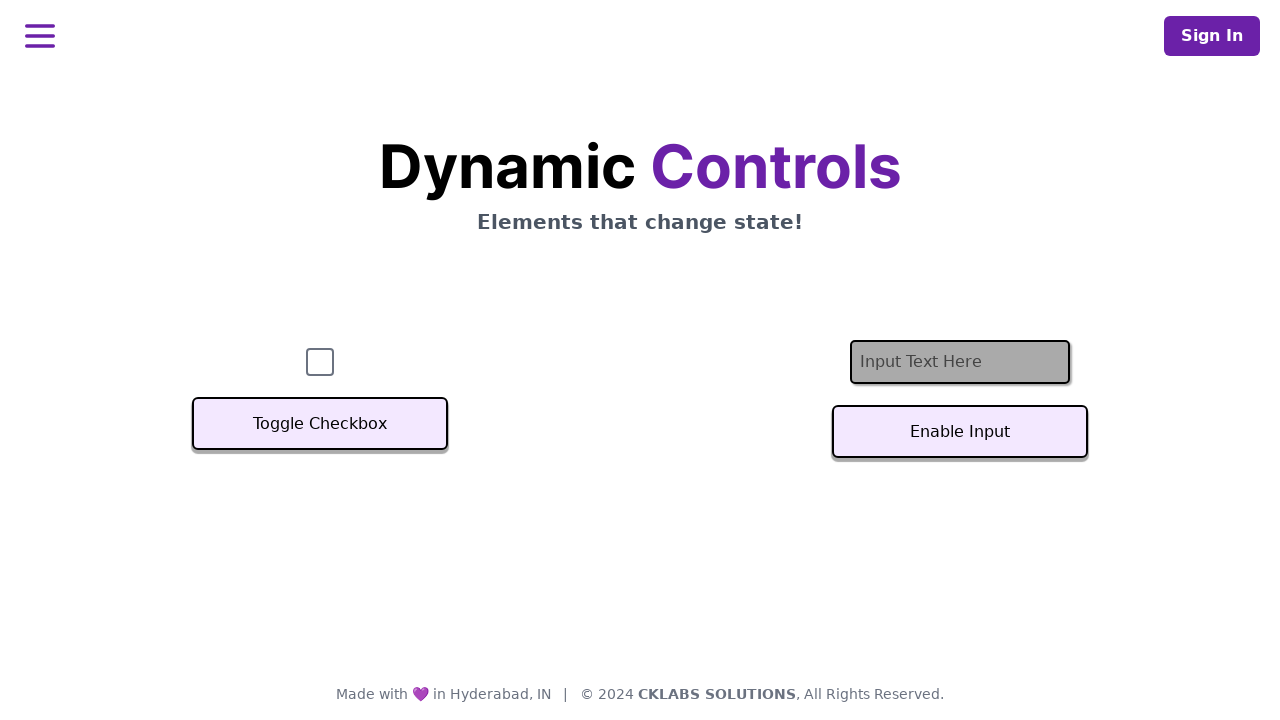

Located the text input field
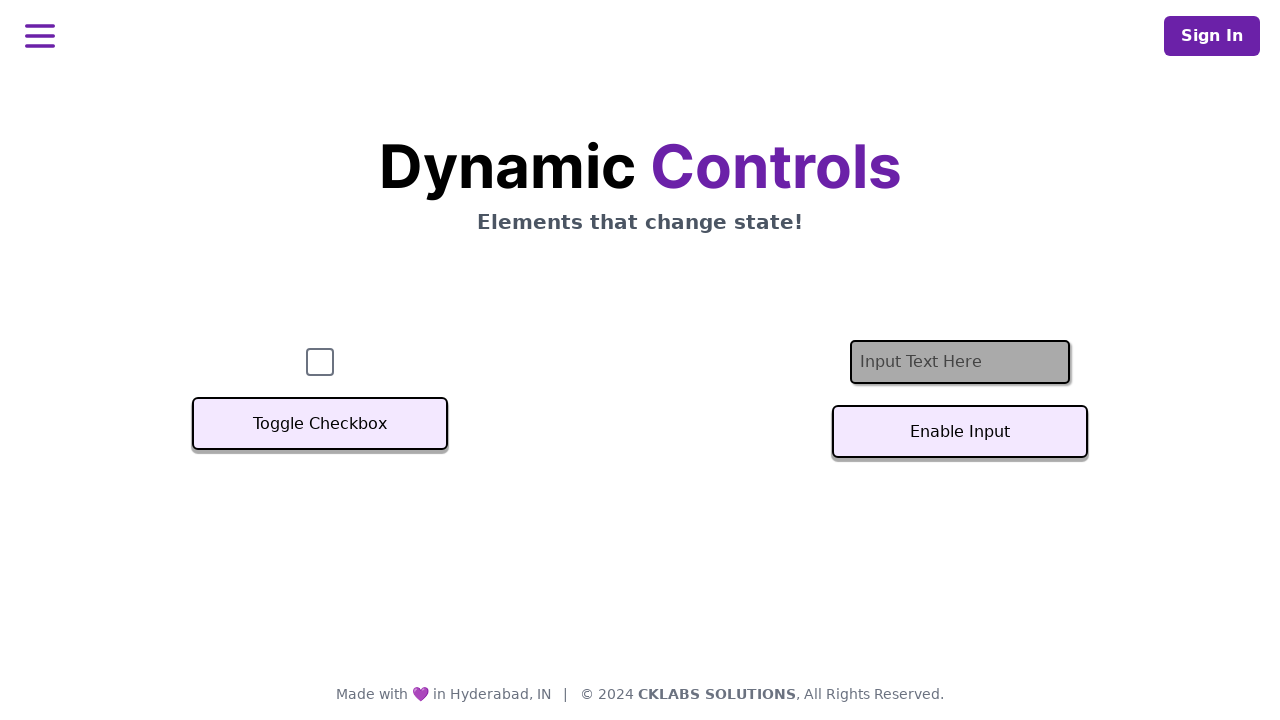

Clicked the toggle button to enable the text input field at (960, 432) on #textInputButton
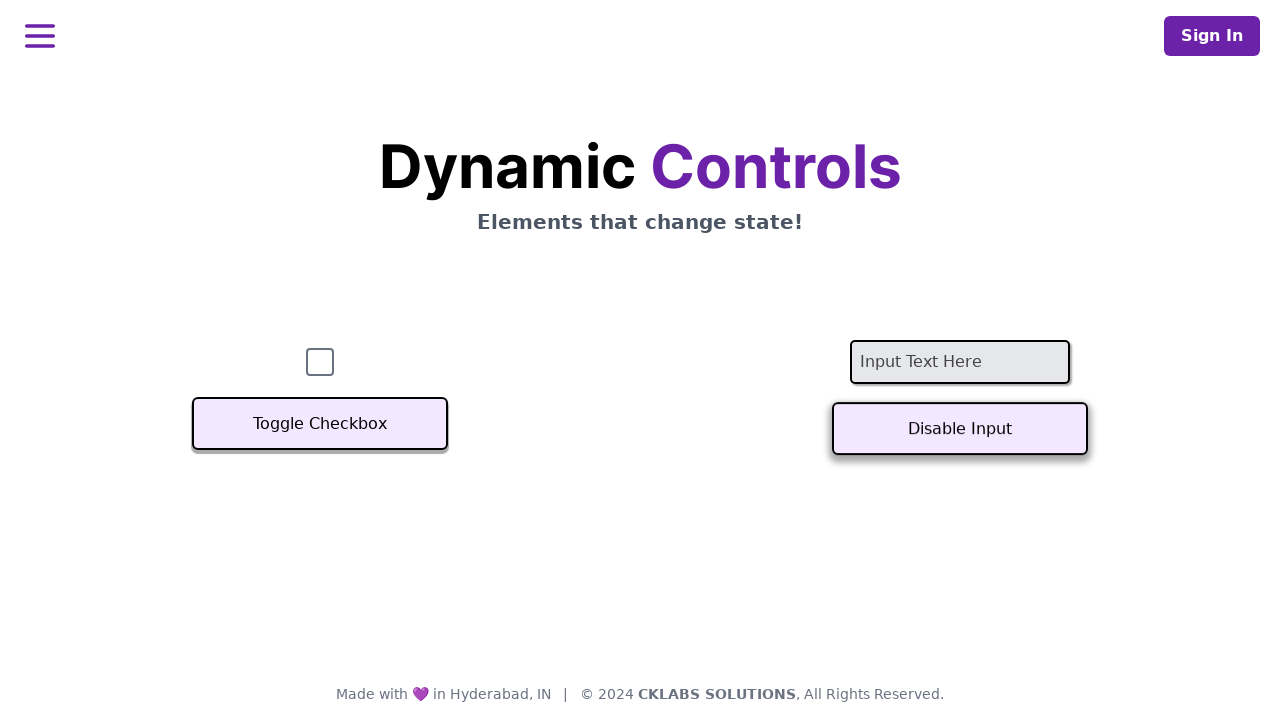

Text input field became enabled
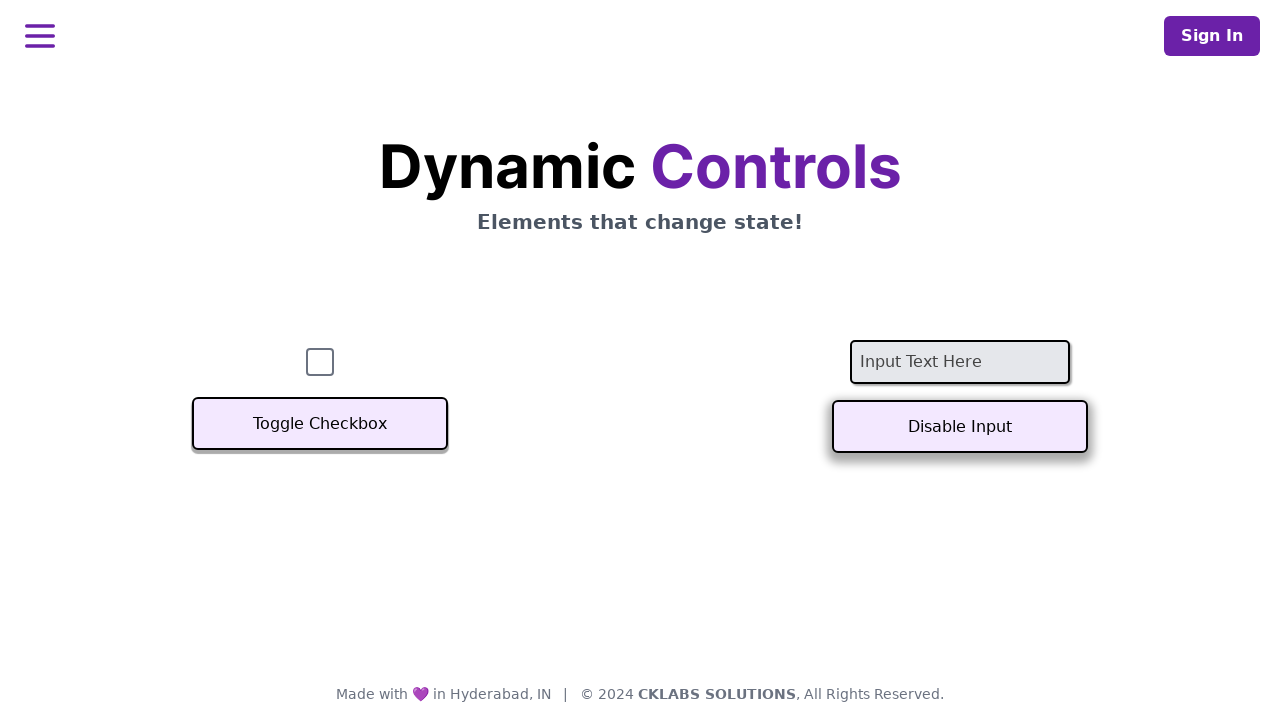

Typed 'Example text' into the enabled text input field on #textInput
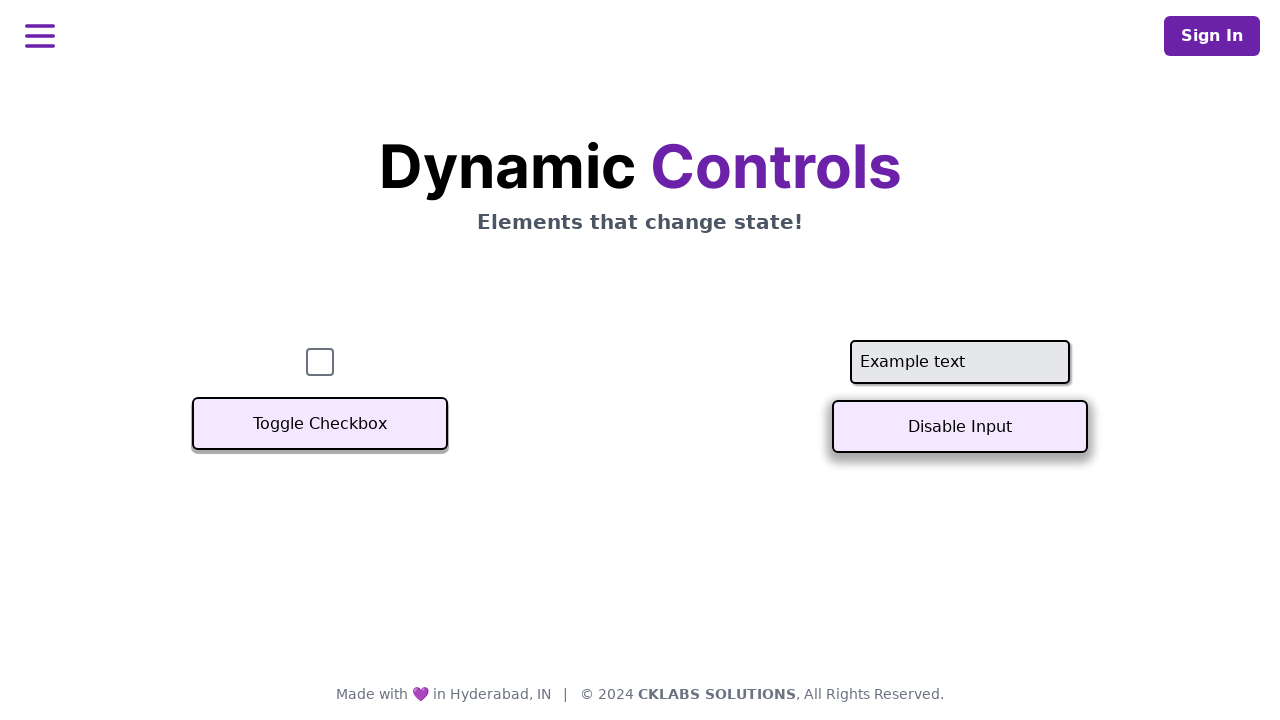

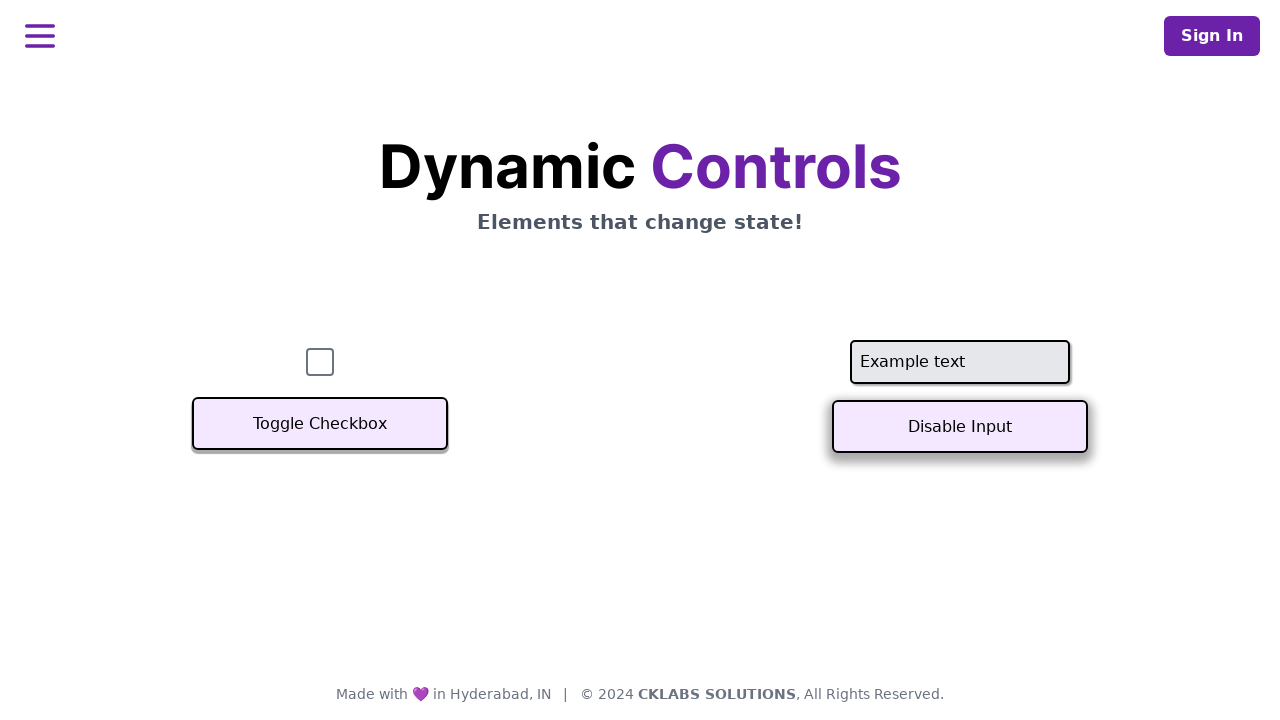